Navigates to "Области охвата" page and verifies the heading text is correct

Starting URL: https://eomi.eaeunion.org/ru/#/

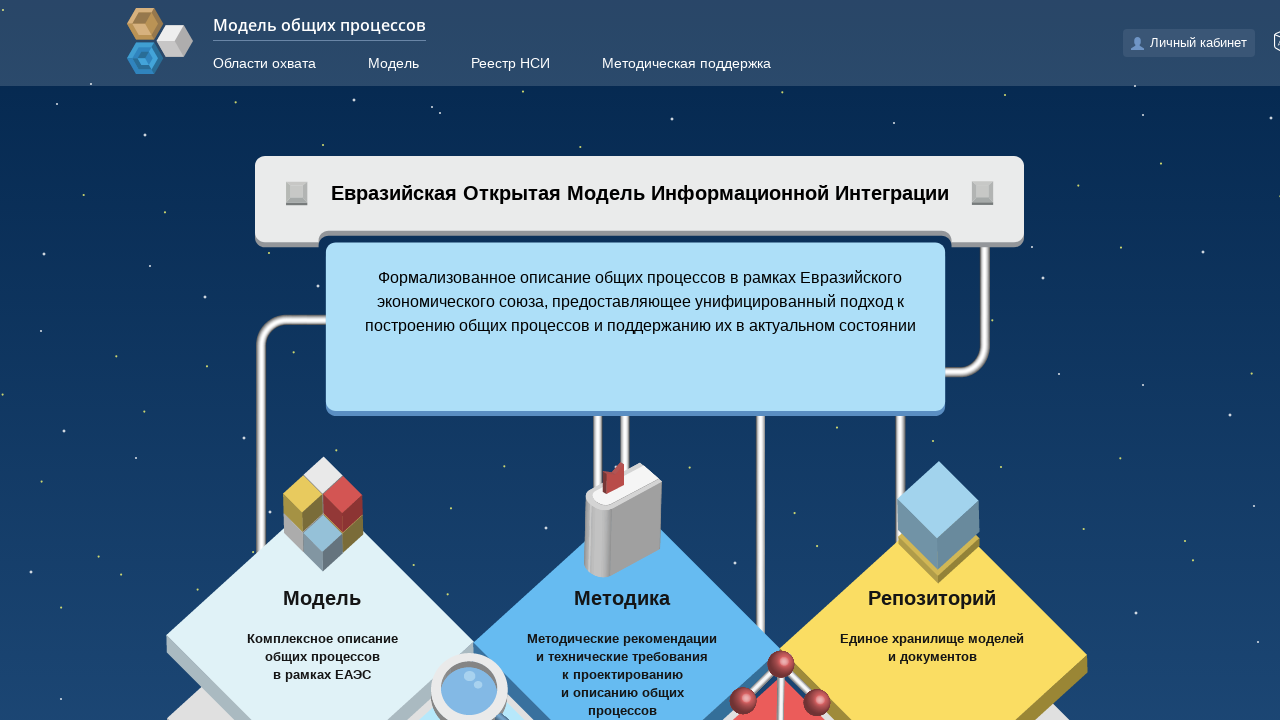

Clicked on 'Области охвата' link at (264, 63) on text=Области охвата
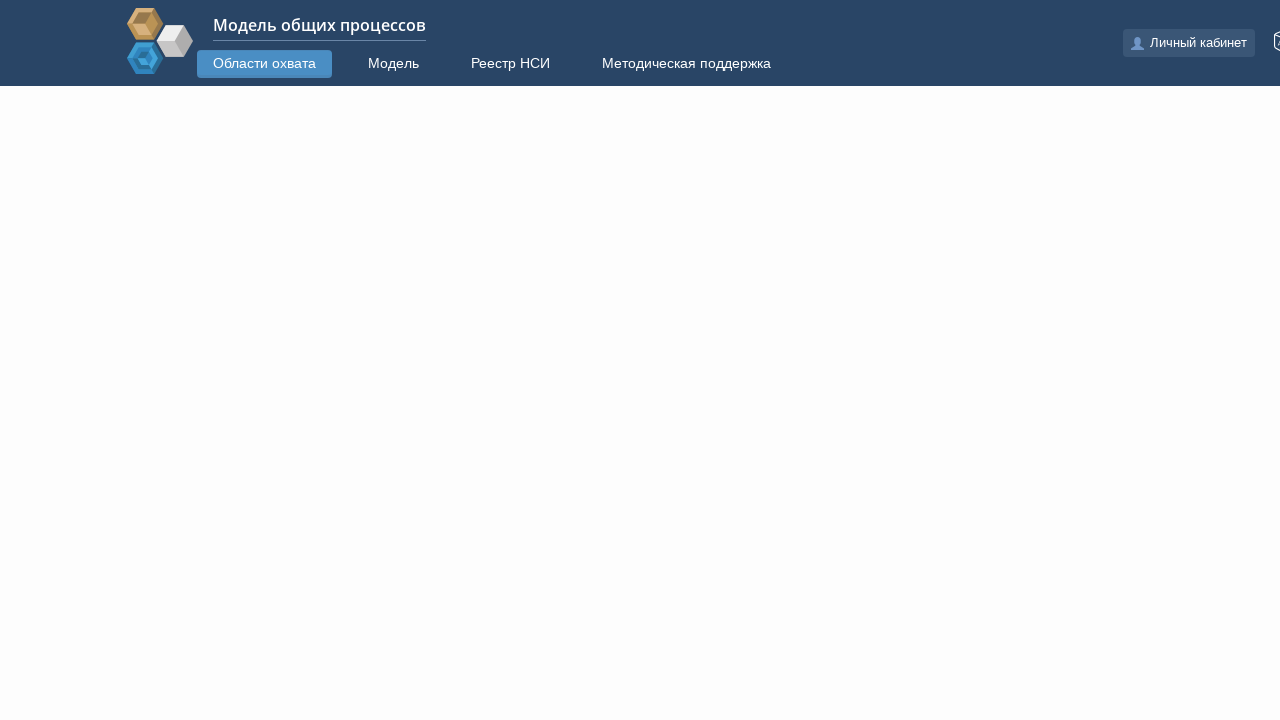

Waited for heading element to load
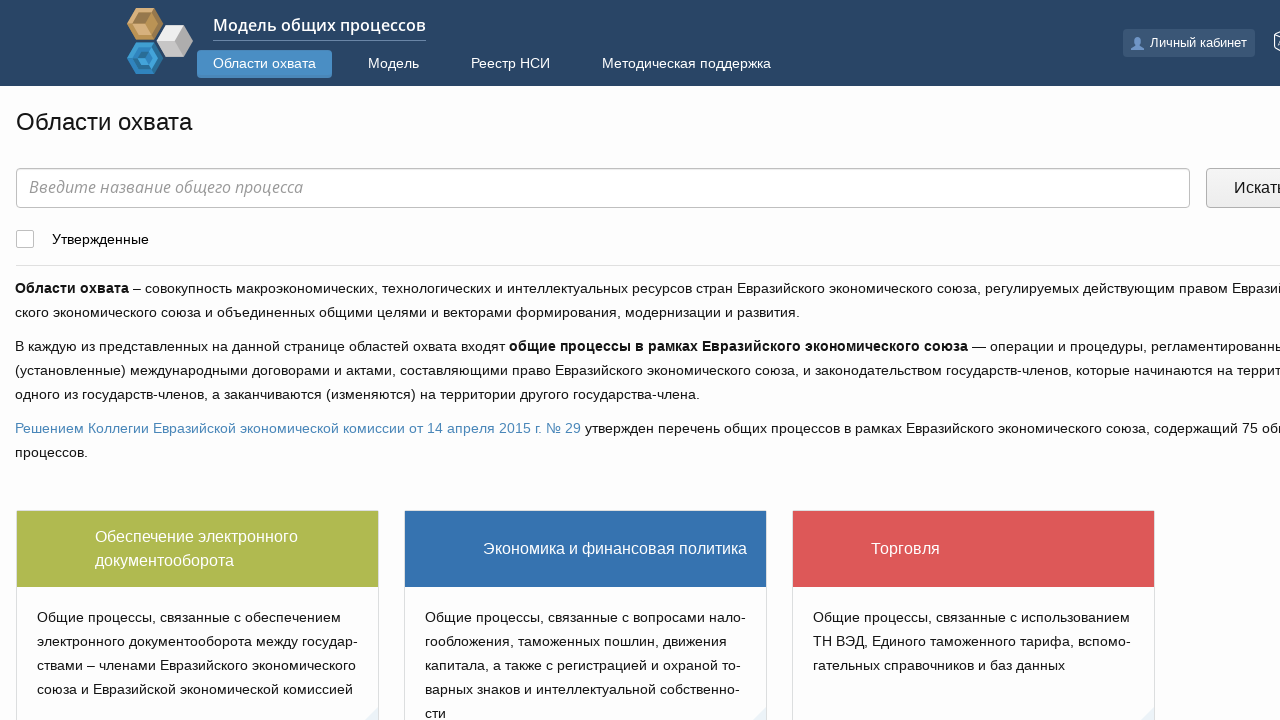

Located heading element
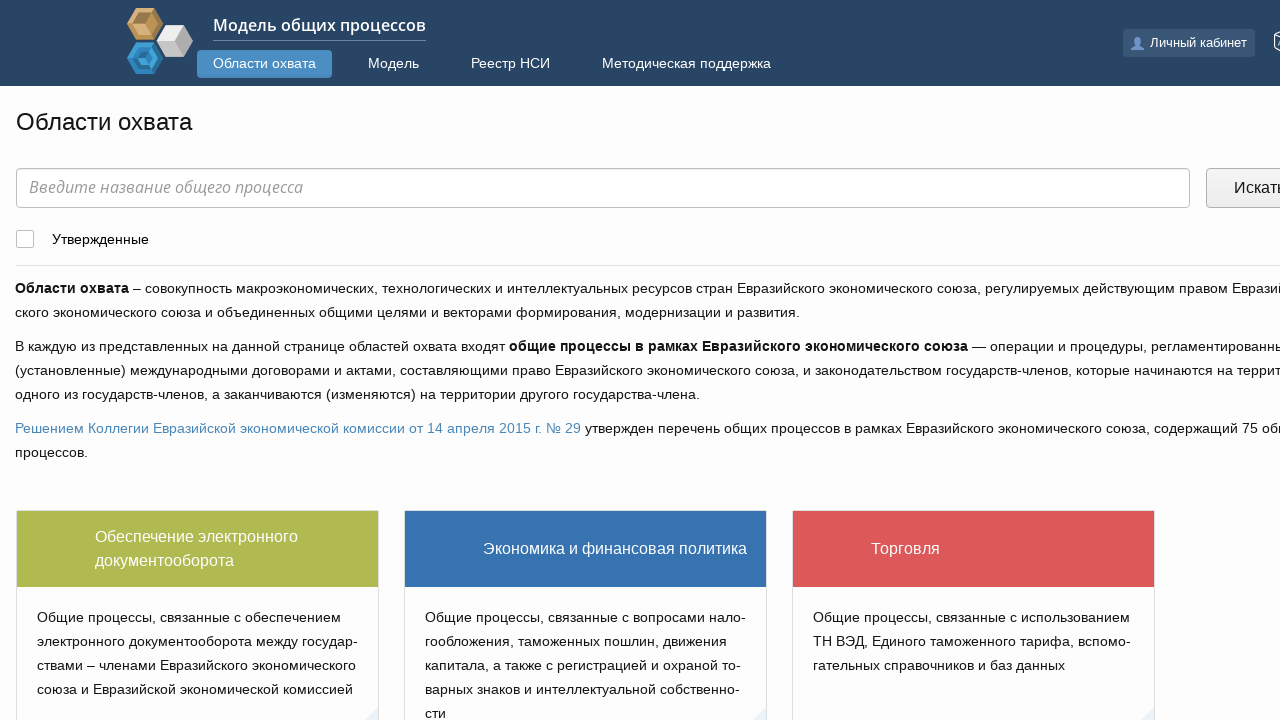

Verified heading text is 'Области охвата'
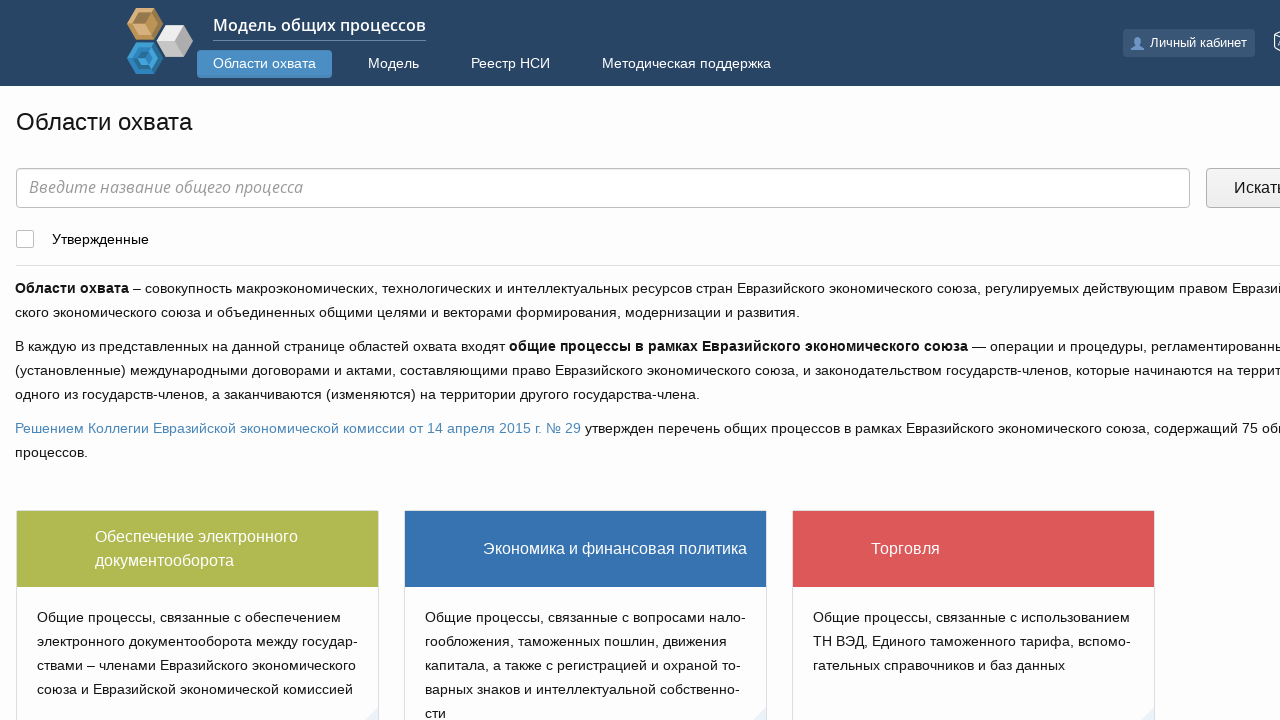

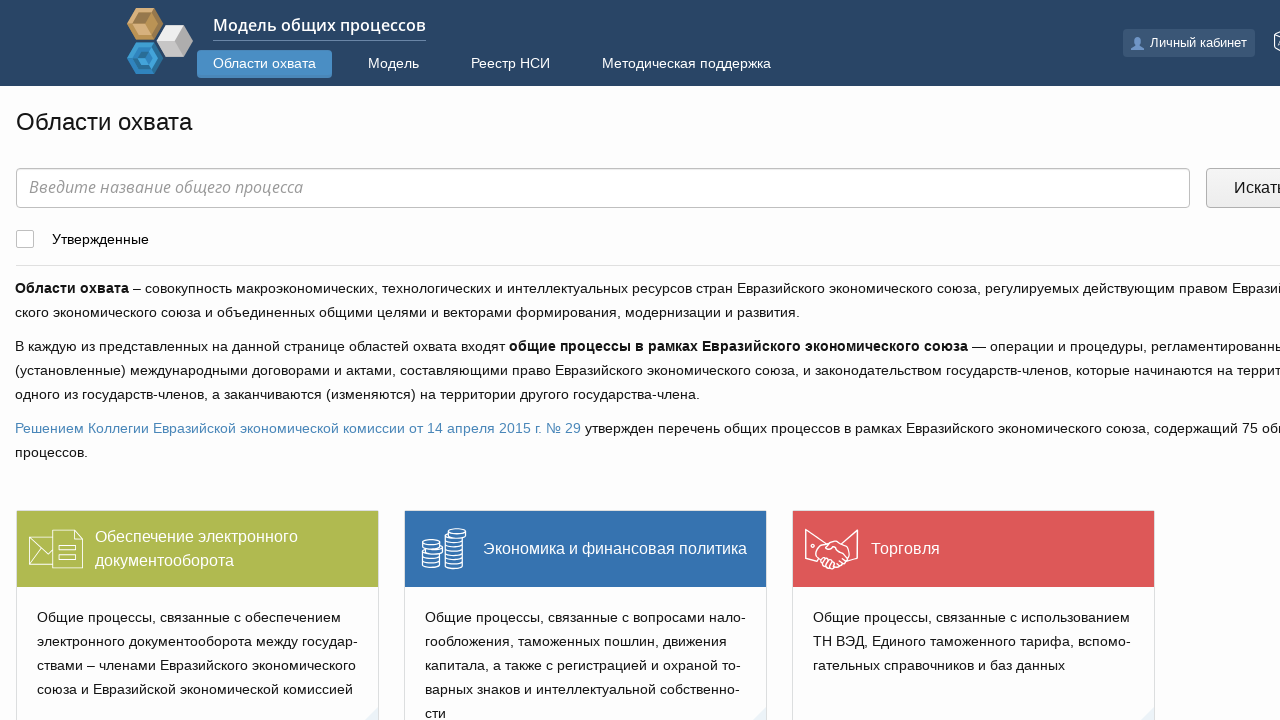